Navigates to a page, finds and clicks a link with a calculated number text, then fills out and submits a registration form

Starting URL: http://suninjuly.github.io/find_link_text

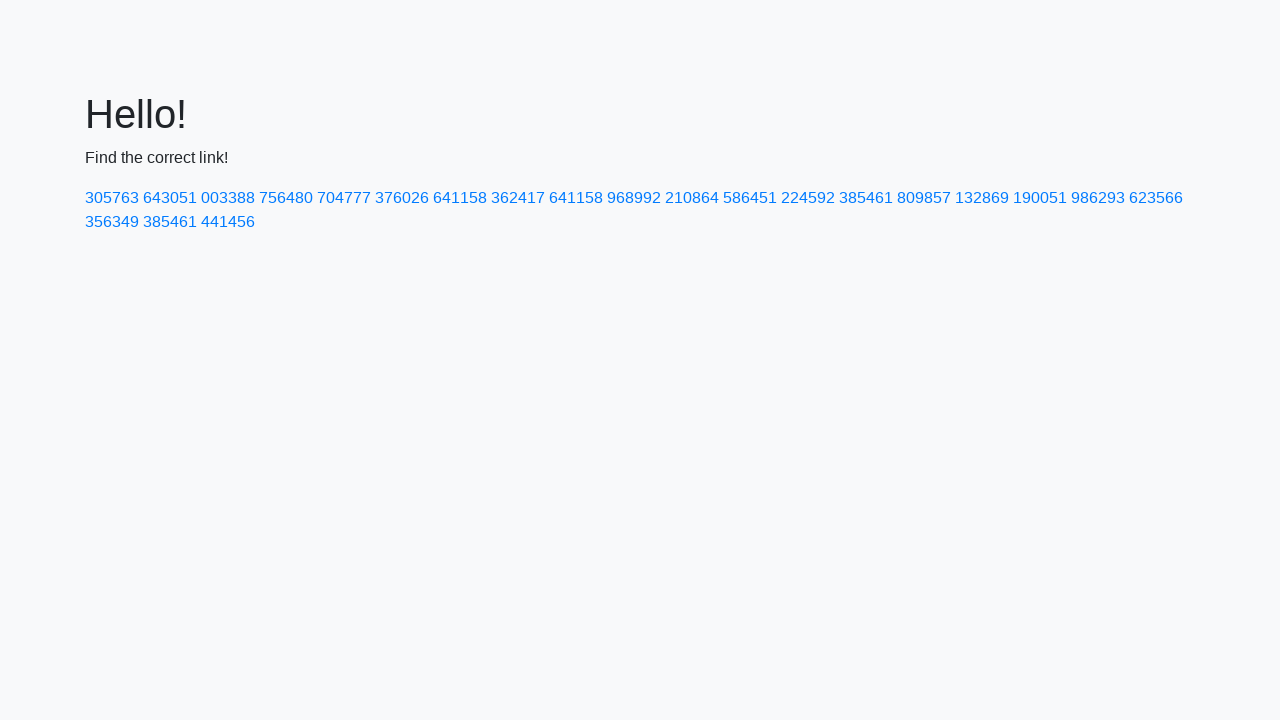

Clicked link with calculated text '224592' at (808, 198) on text=224592
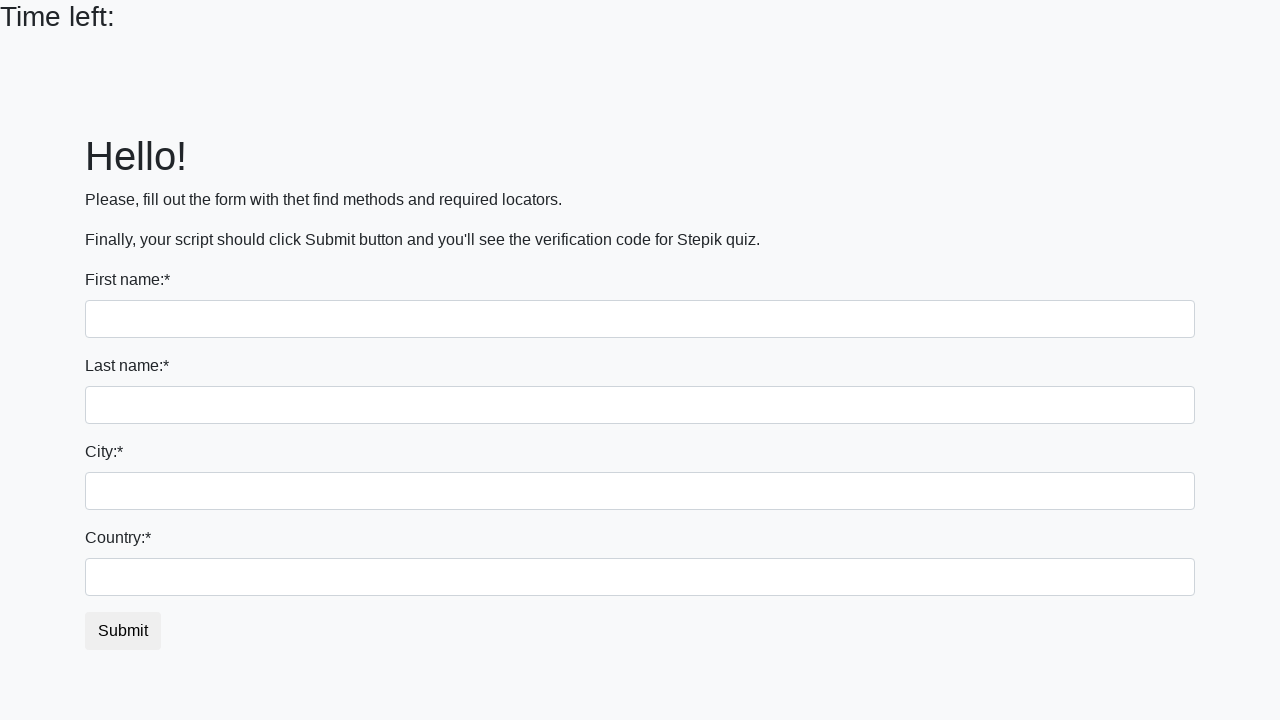

Filled first name field with 'Yevhenii' on input[name='first_name']
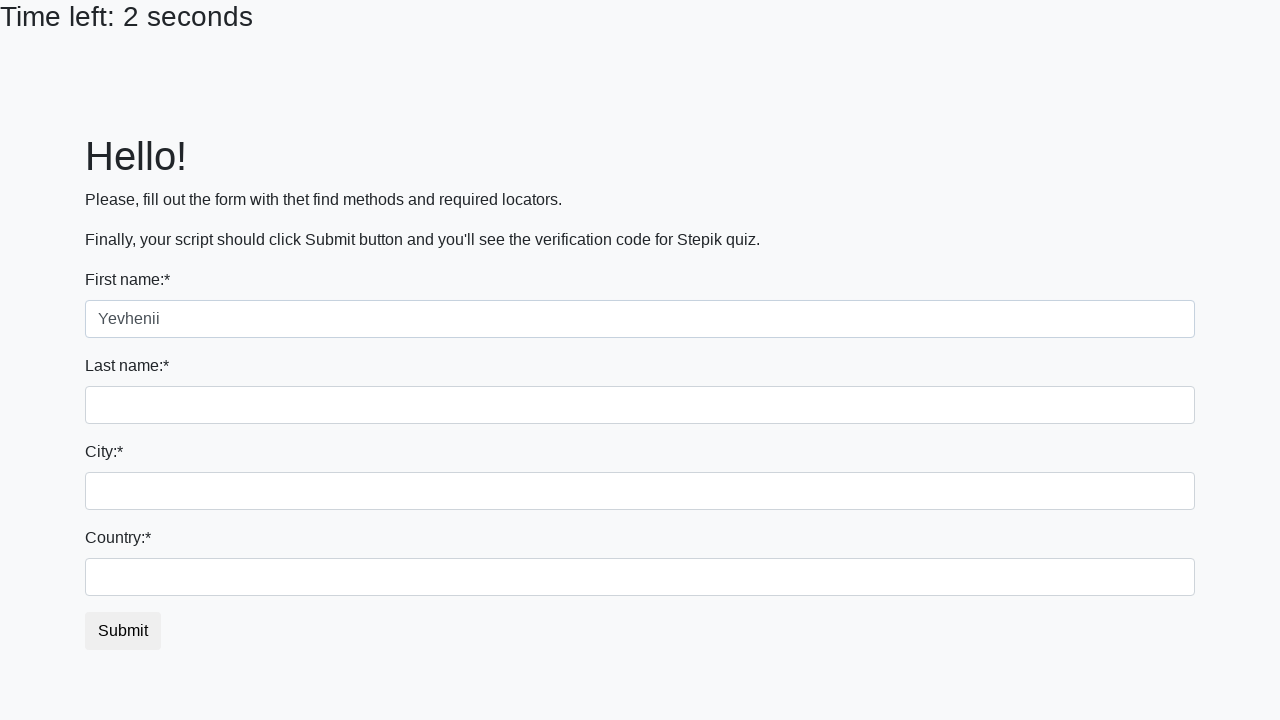

Filled last name field with 'Chystoklietov' on input[name='last_name']
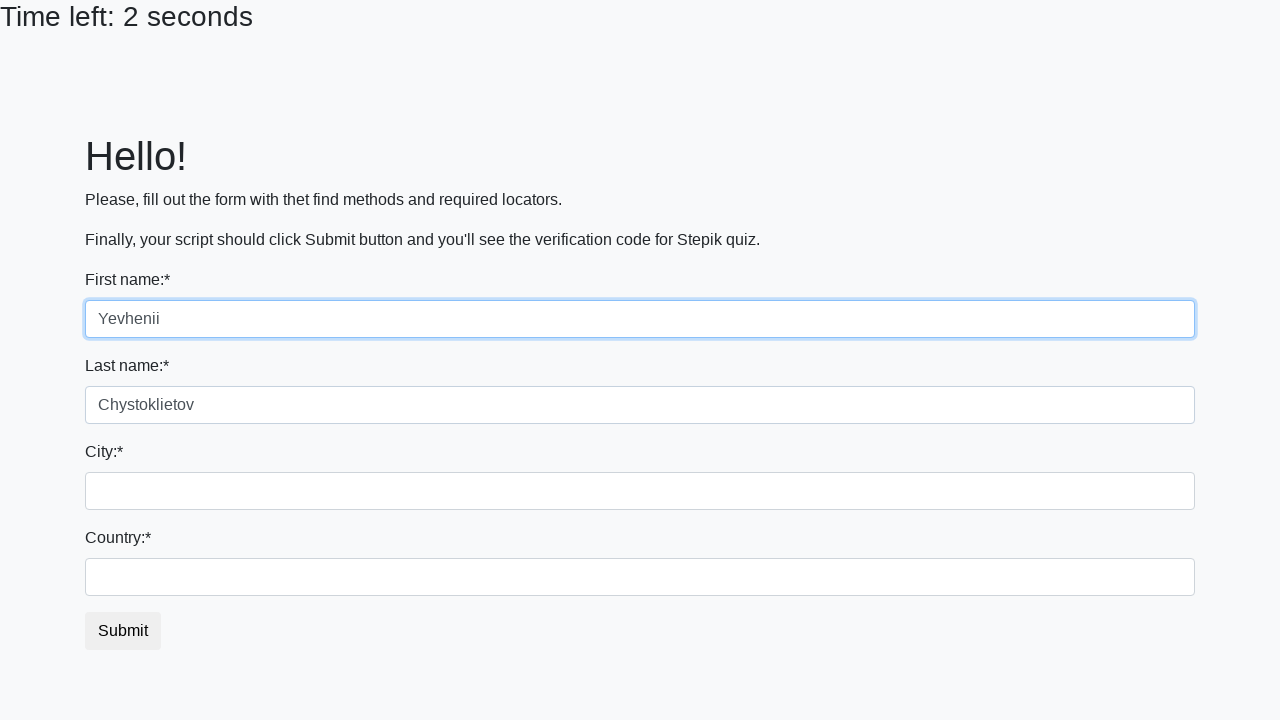

Filled city field with 'Gdansk' on input[name='firstname']
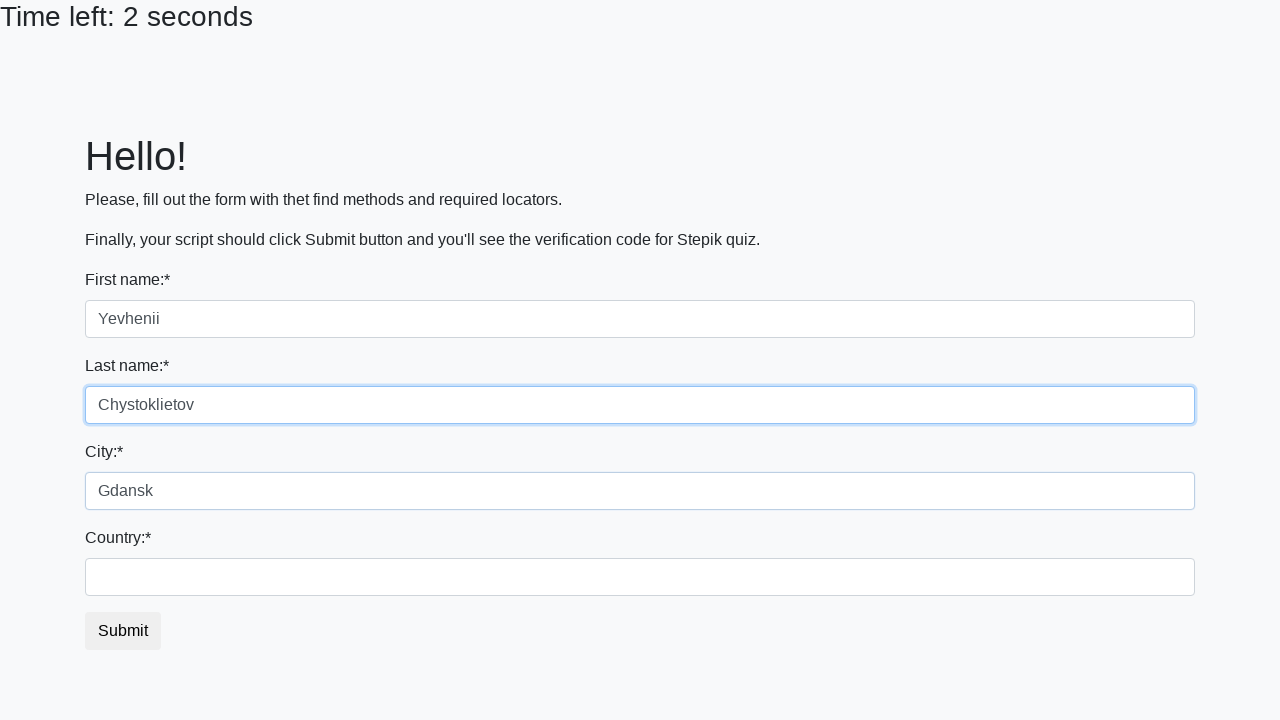

Filled country field with 'Poland' on #country
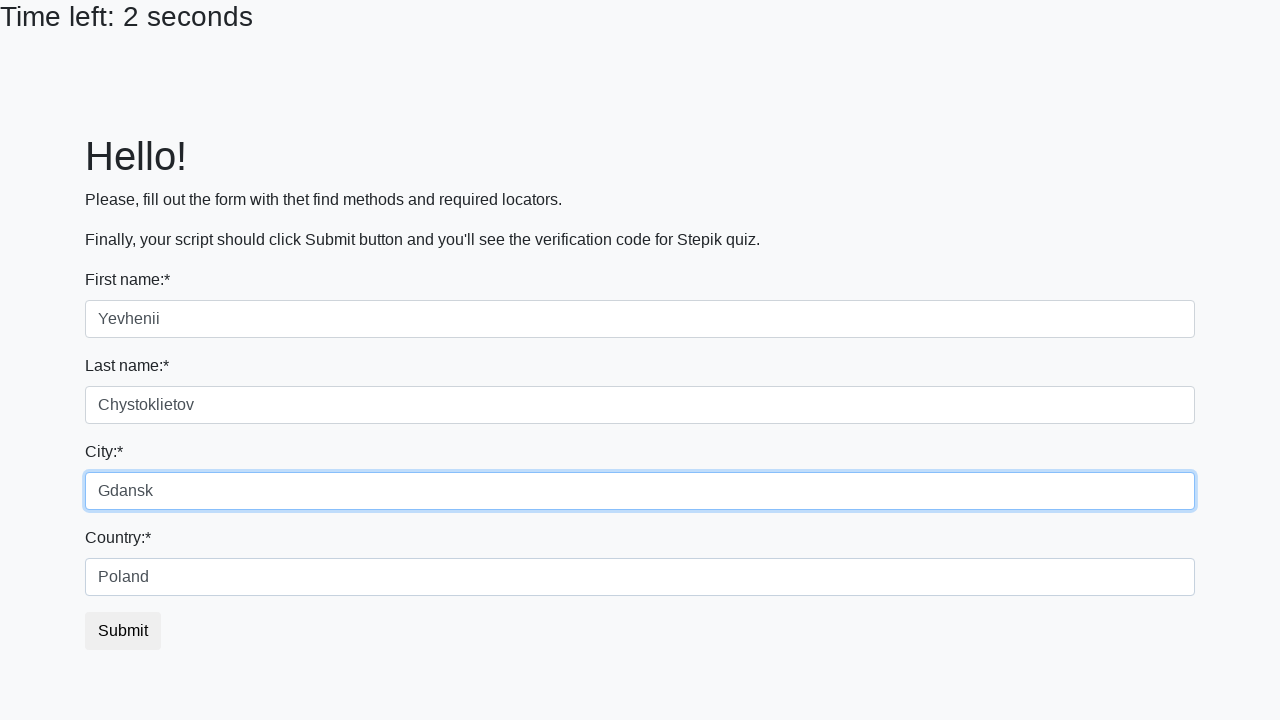

Clicked submit button to register at (123, 631) on .btn.btn-default
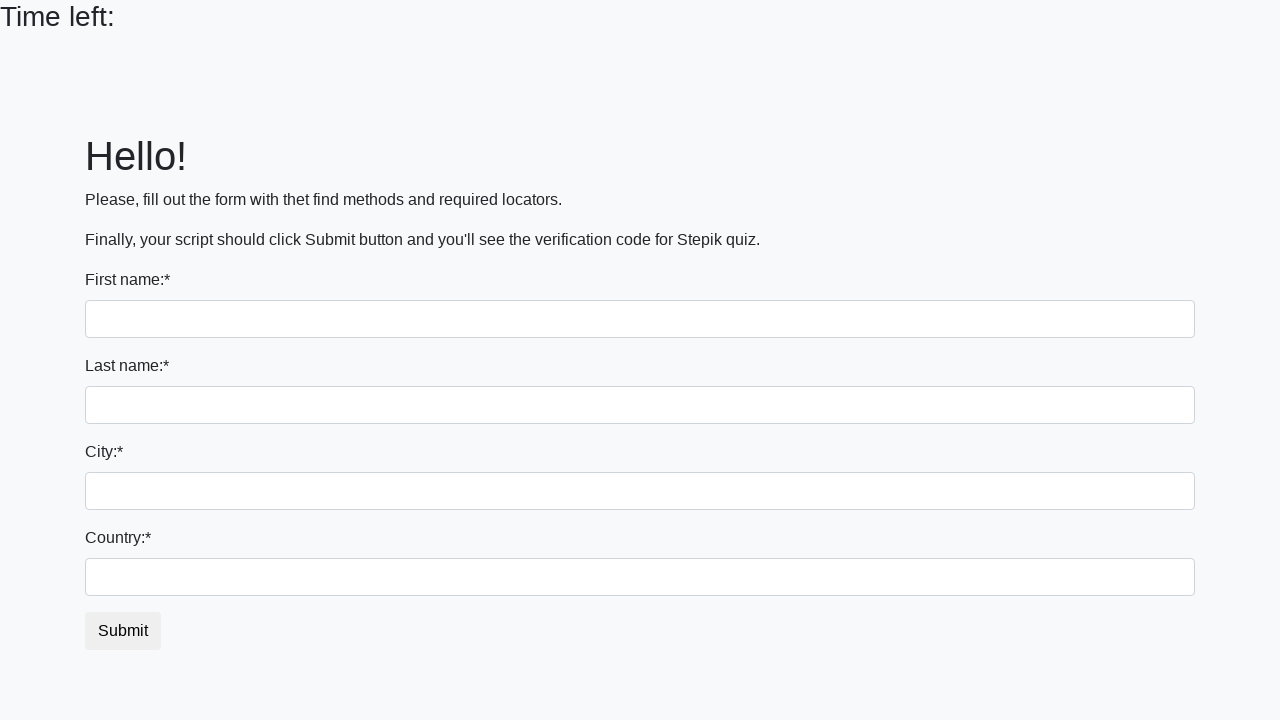

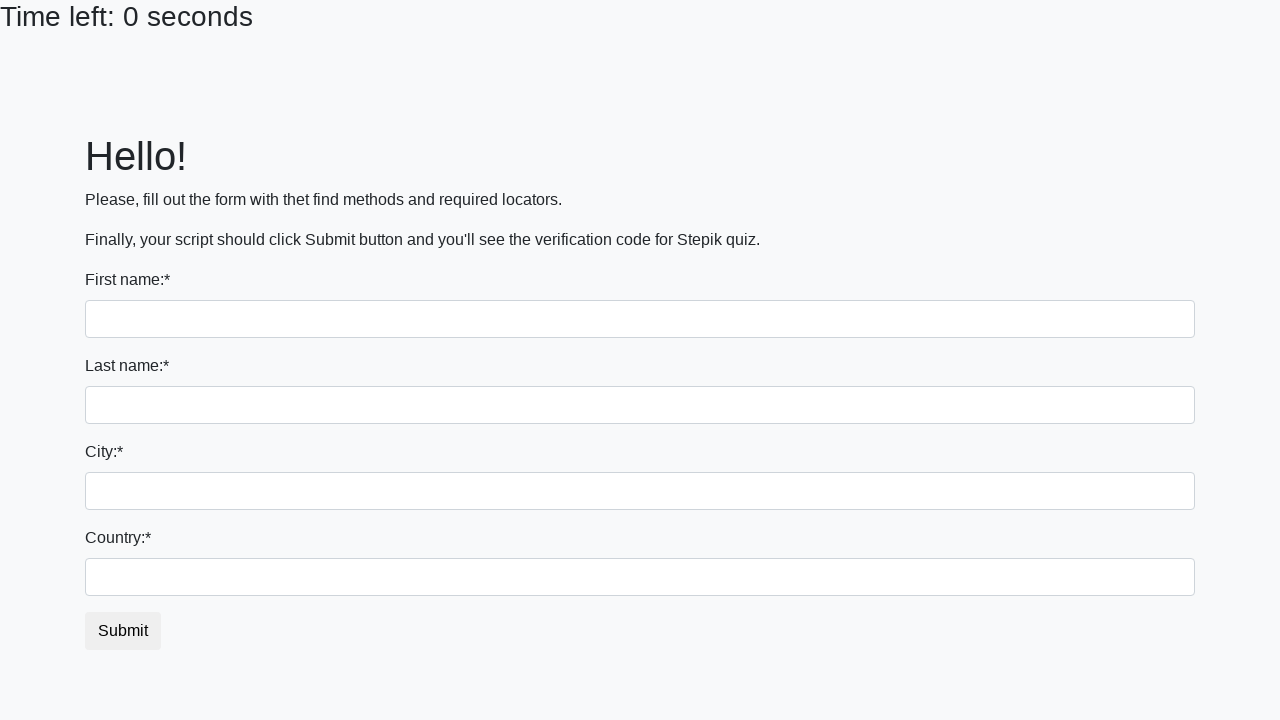